Performs mouse hover operations on all top menu items on Flipkart homepage to test menu interactions

Starting URL: https://www.flipkart.com/

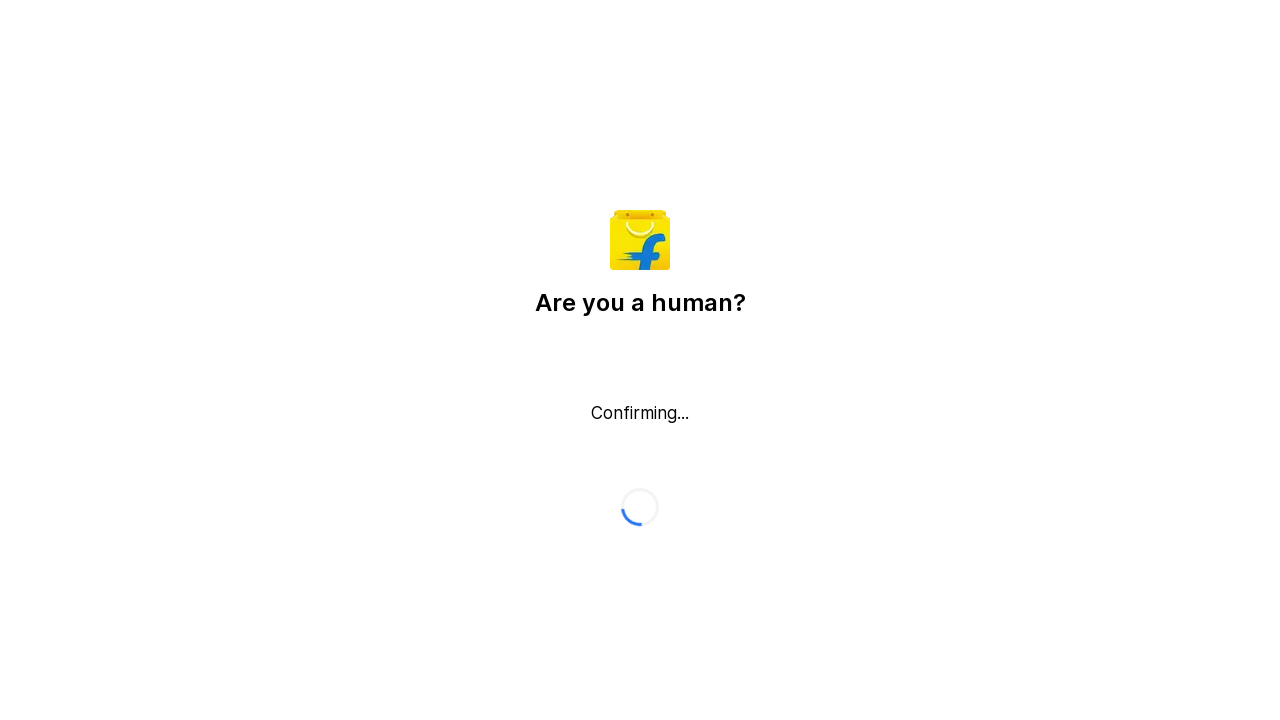

Located all top menu items on Flipkart homepage
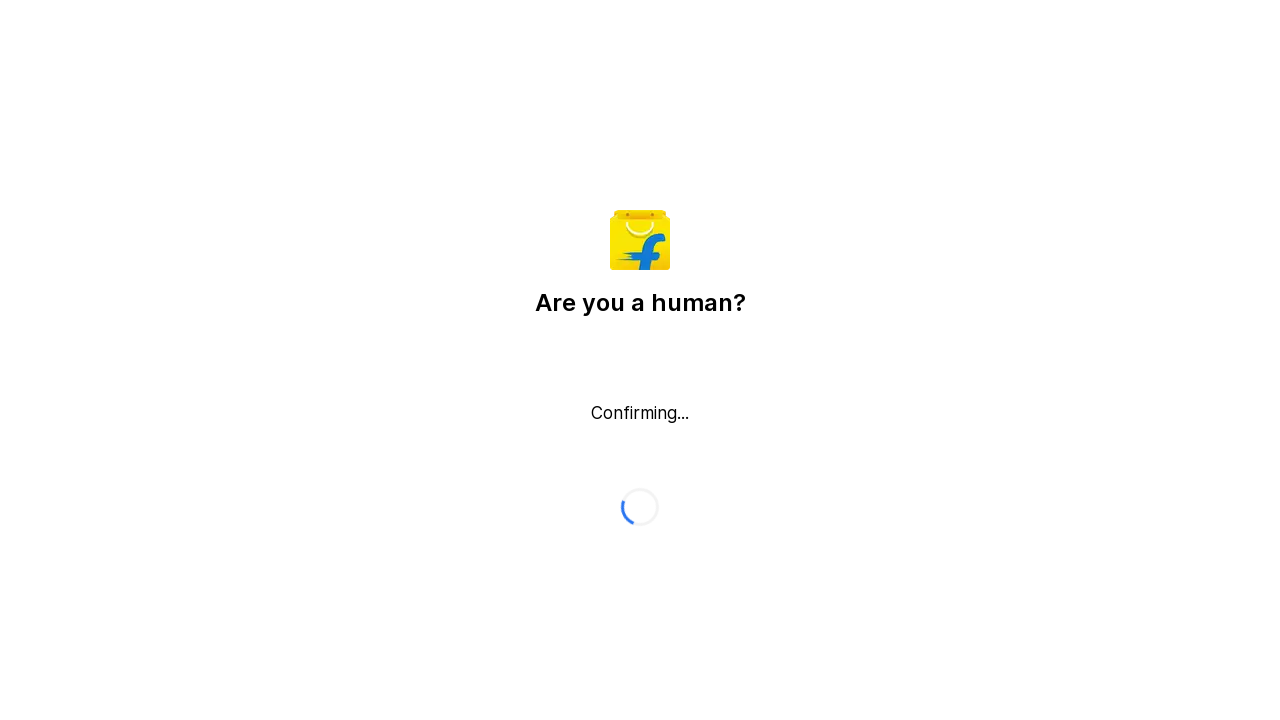

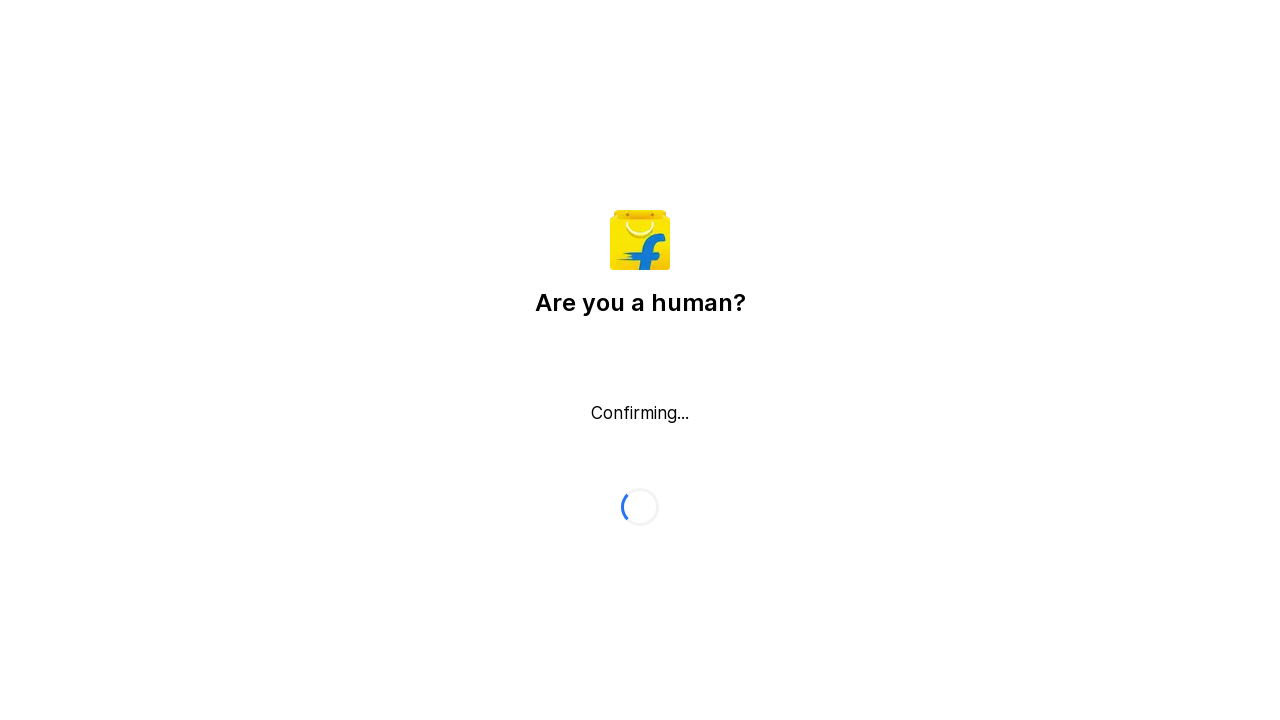